Navigates to the Rahul Shetty Academy Automation Practice page and maximizes the browser window. The script appears to be a setup for handling broken links but only contains the initial navigation.

Starting URL: https://rahulshettyacademy.com/AutomationPractice/

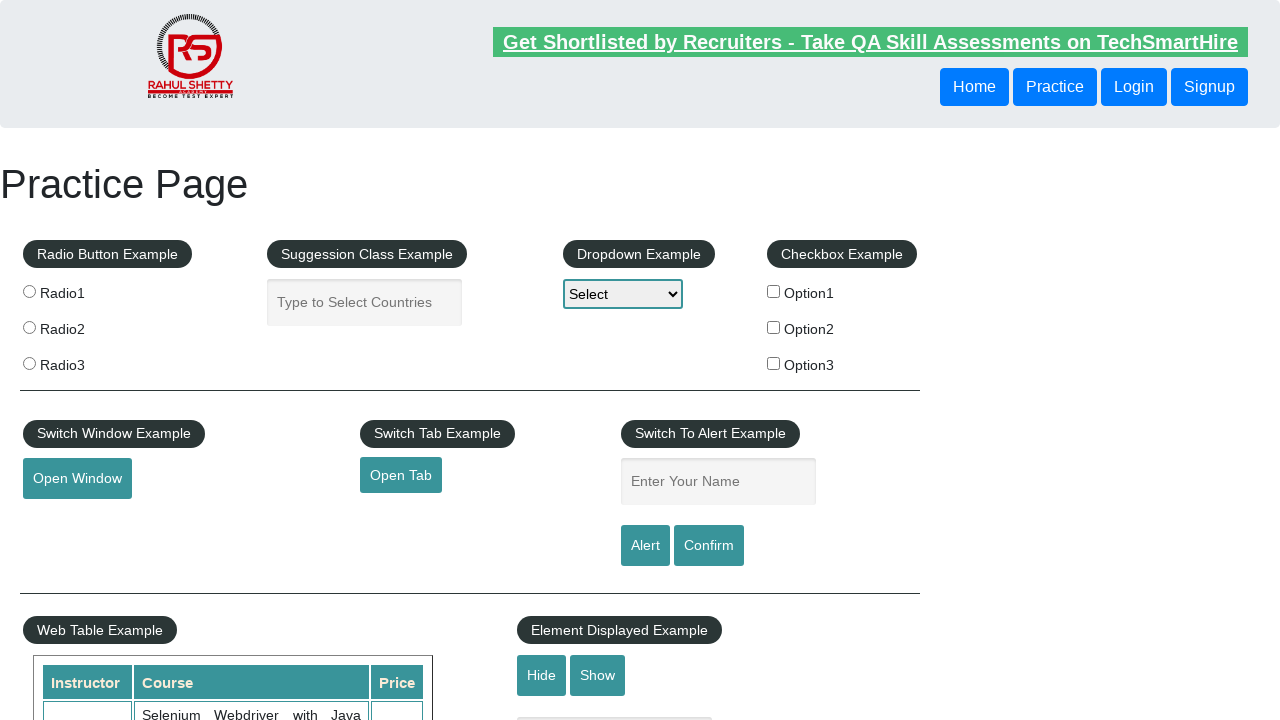

Waited for page DOM content to load completely
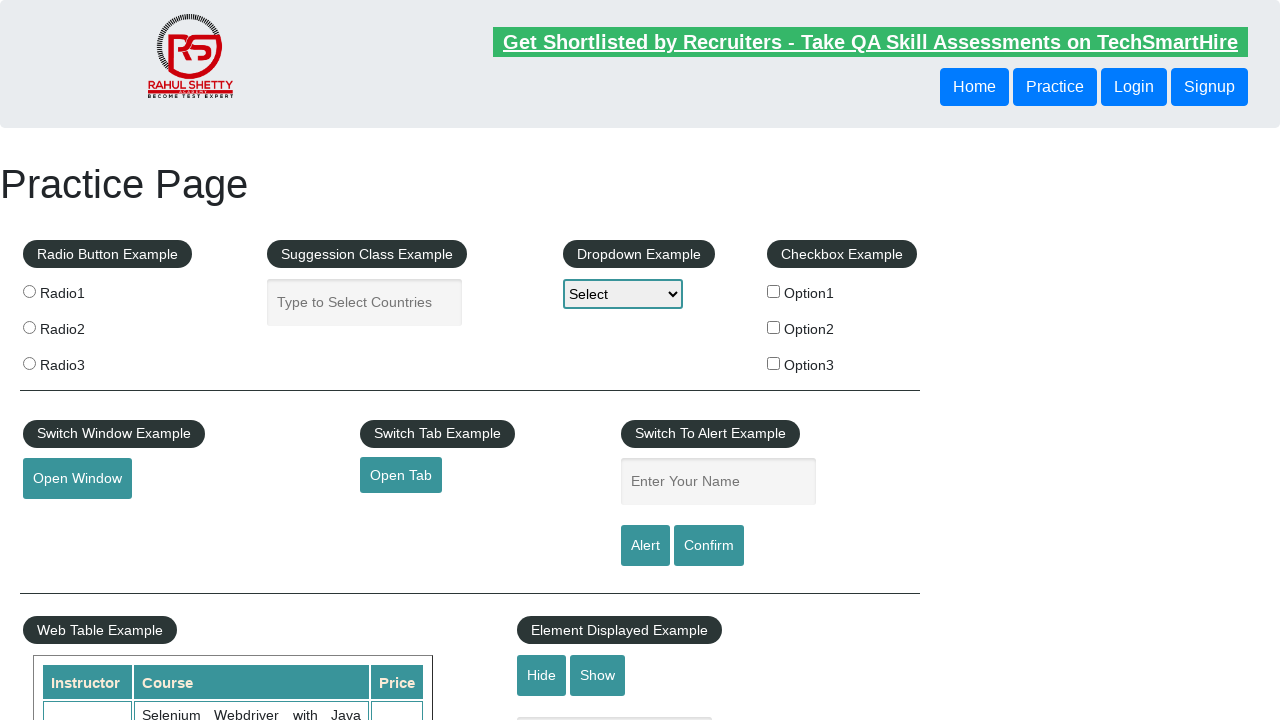

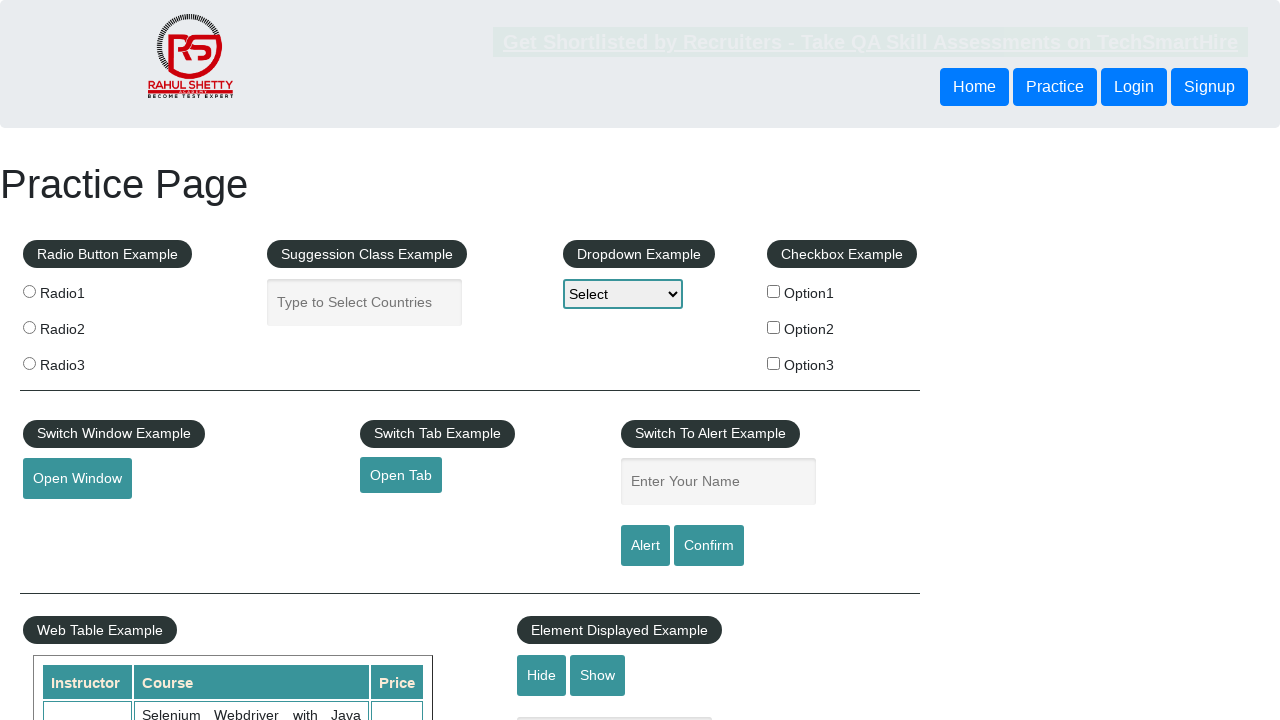